Tests dropdown selection functionality by selecting states using visible text, value attribute, and index methods, then verifies the final selection is California.

Starting URL: http://practice.cydeo.com/dropdown

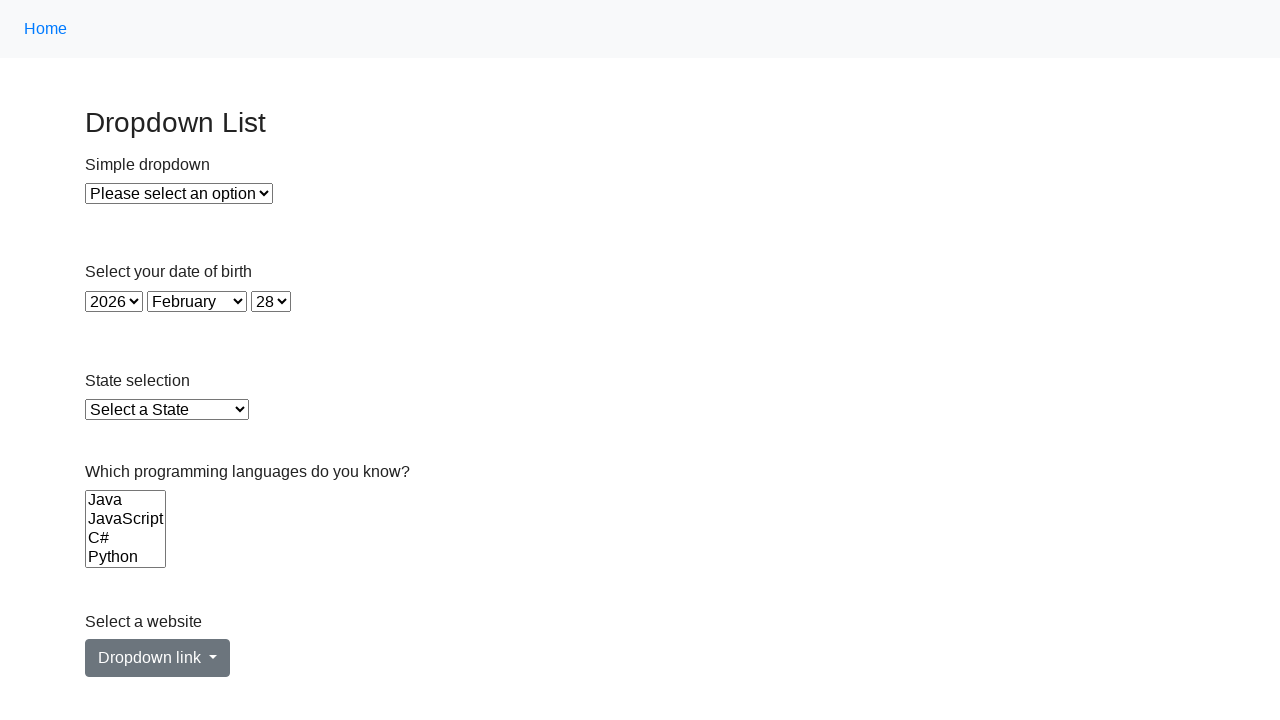

Selected Illinois from state dropdown using visible text on select#state
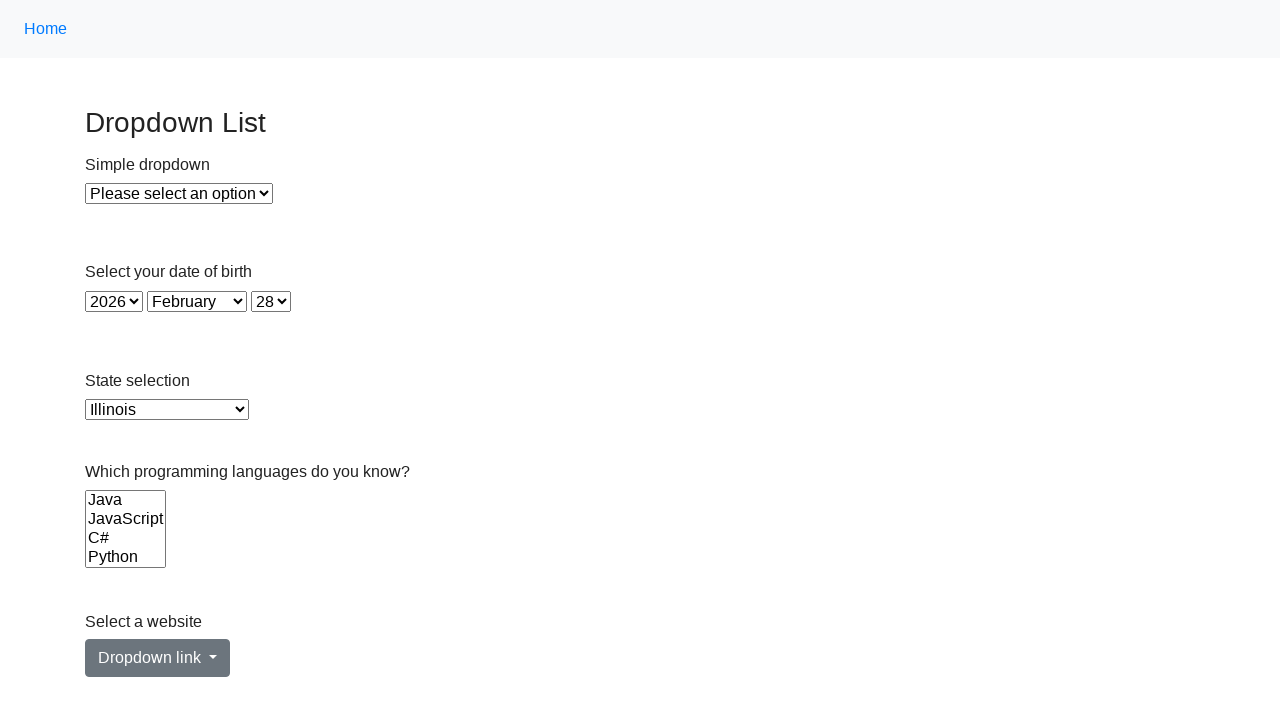

Selected Virginia from state dropdown using value attribute on select#state
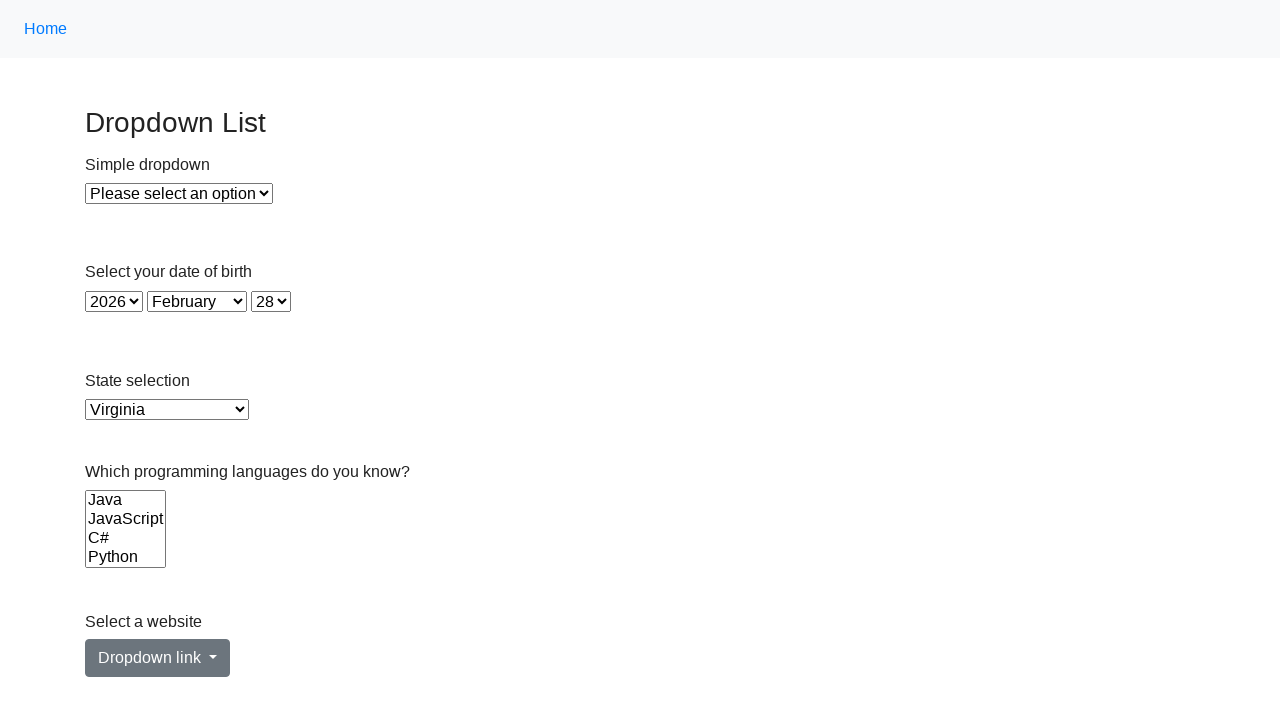

Selected California from state dropdown using index 5 on select#state
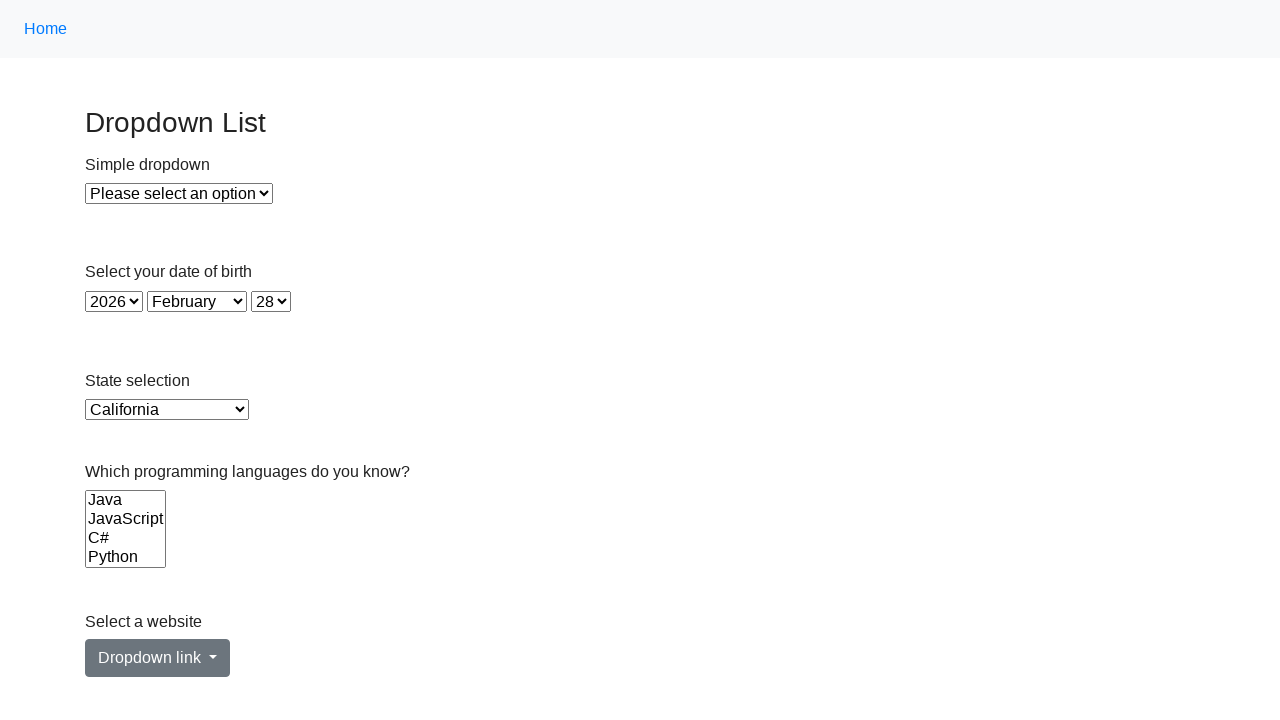

Retrieved selected option value from state dropdown
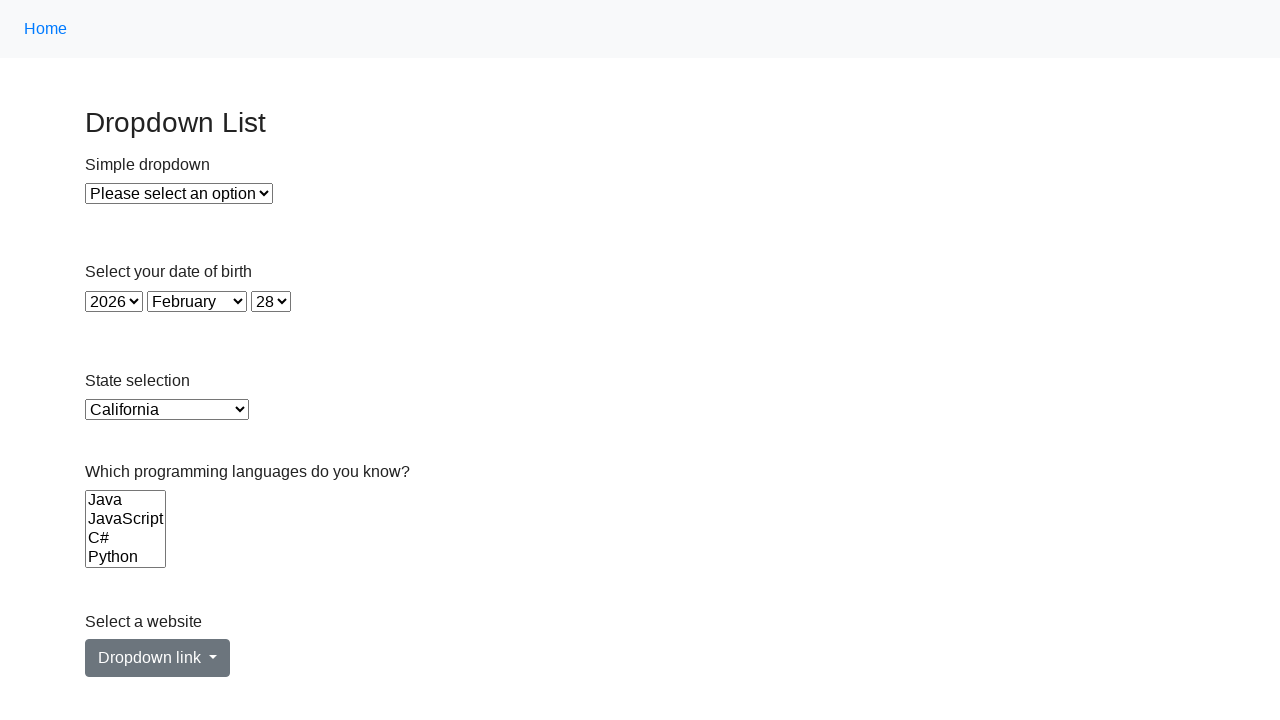

Verified that California is the final selected state
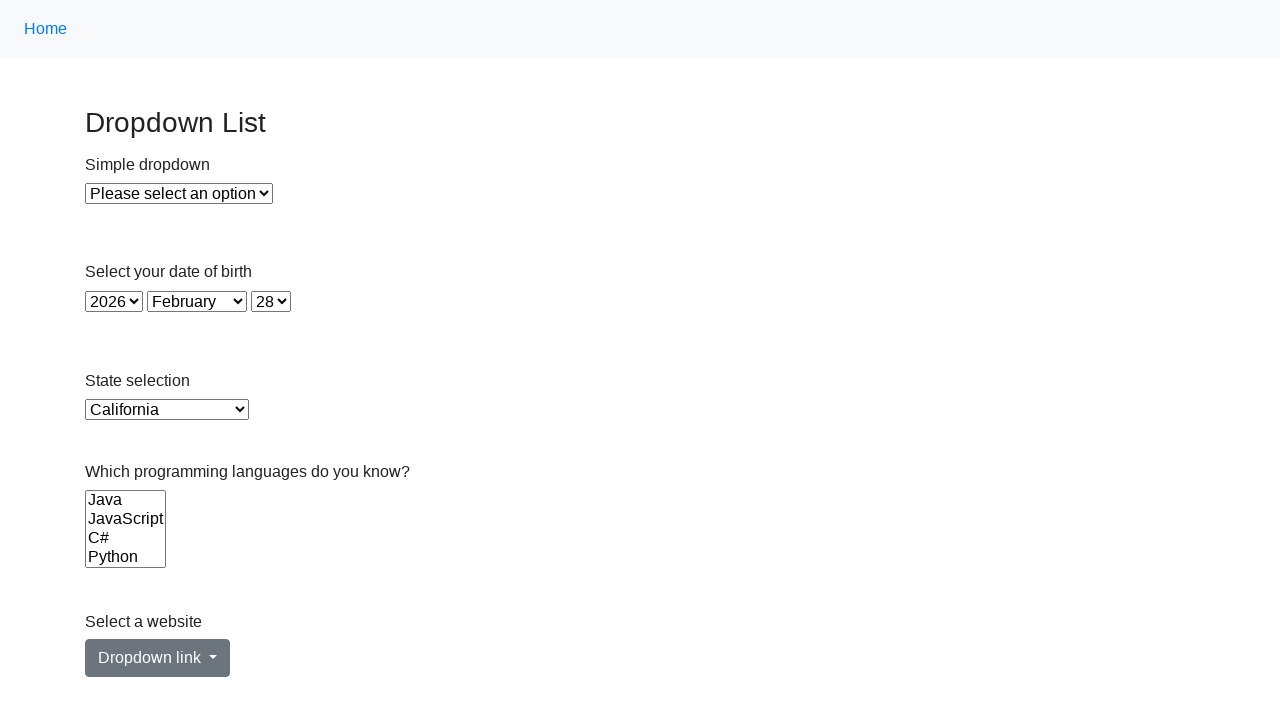

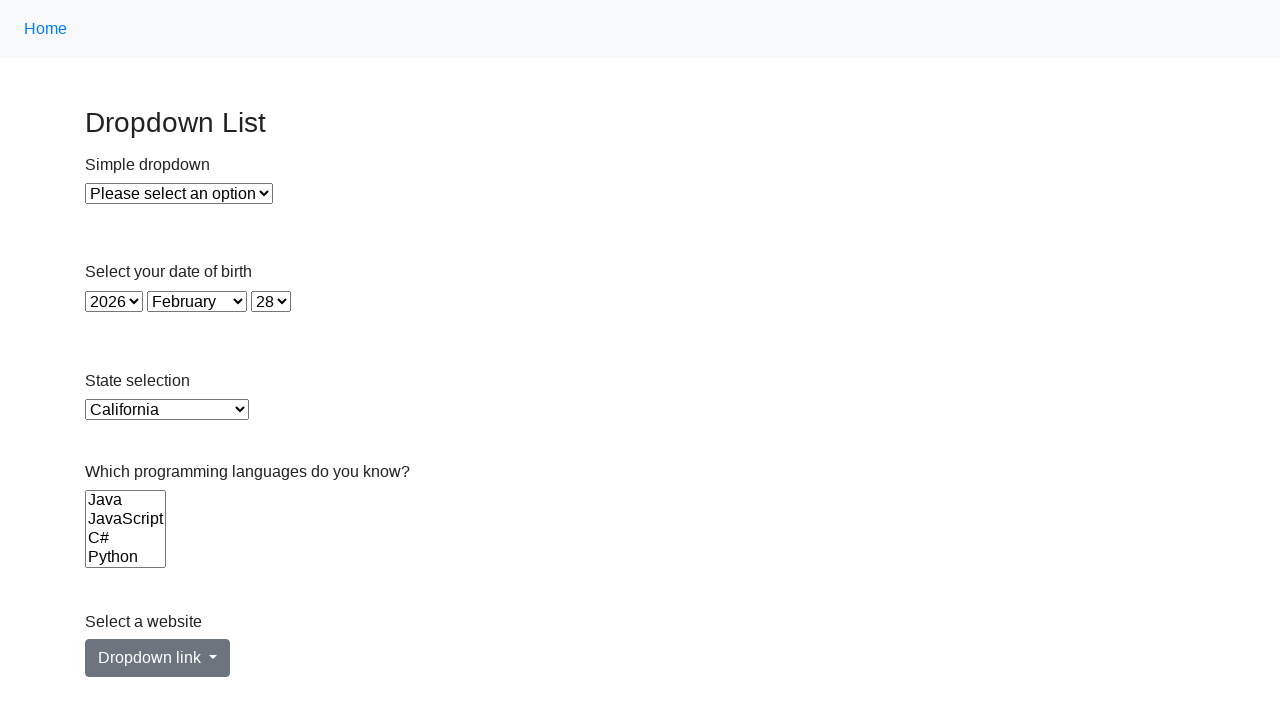